Clicks on the forgot user ID link to navigate to the password recovery page

Starting URL: https://kite.zerodha.com/

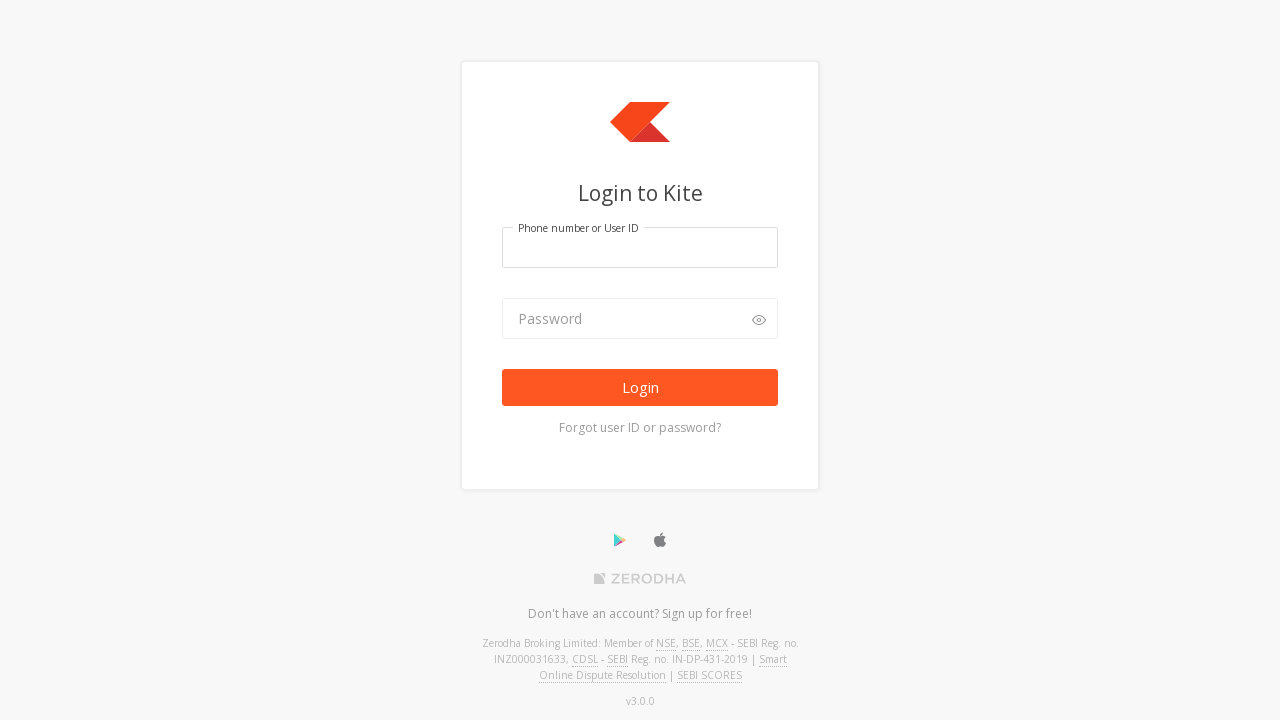

Clicked on 'Forgot user ID' link to navigate to password recovery page at (640, 428) on text=Forgot user ID
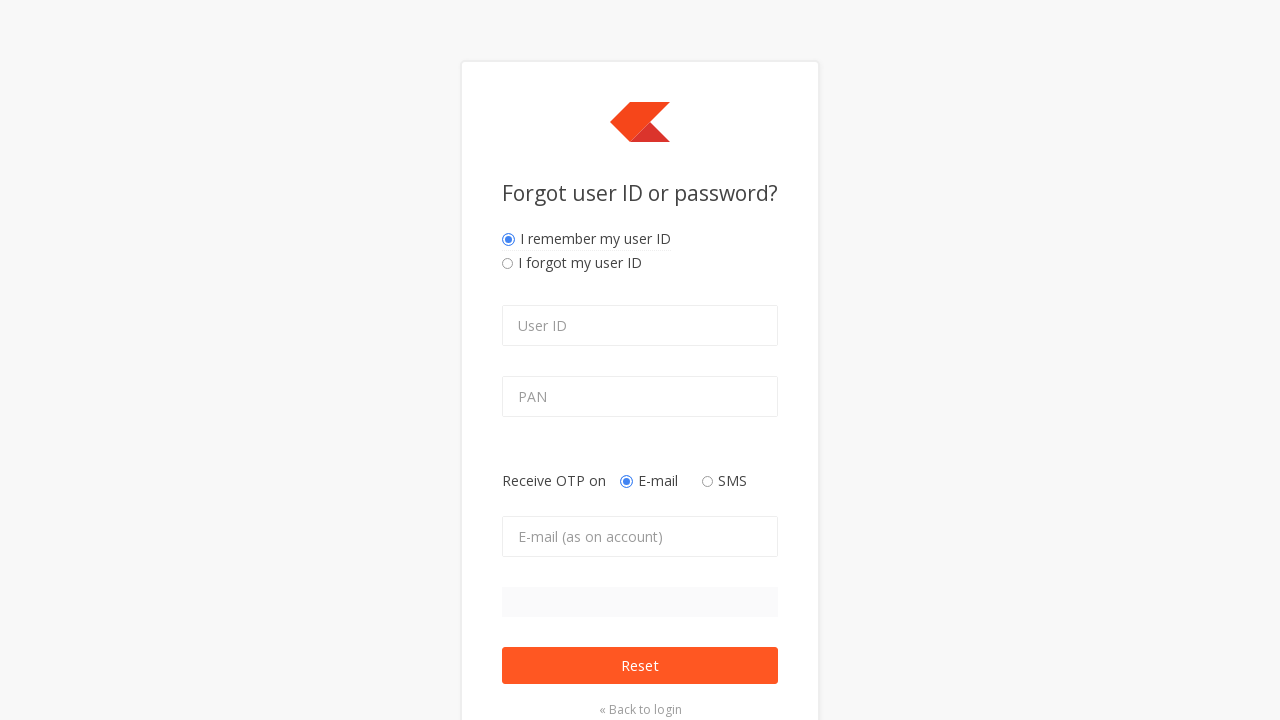

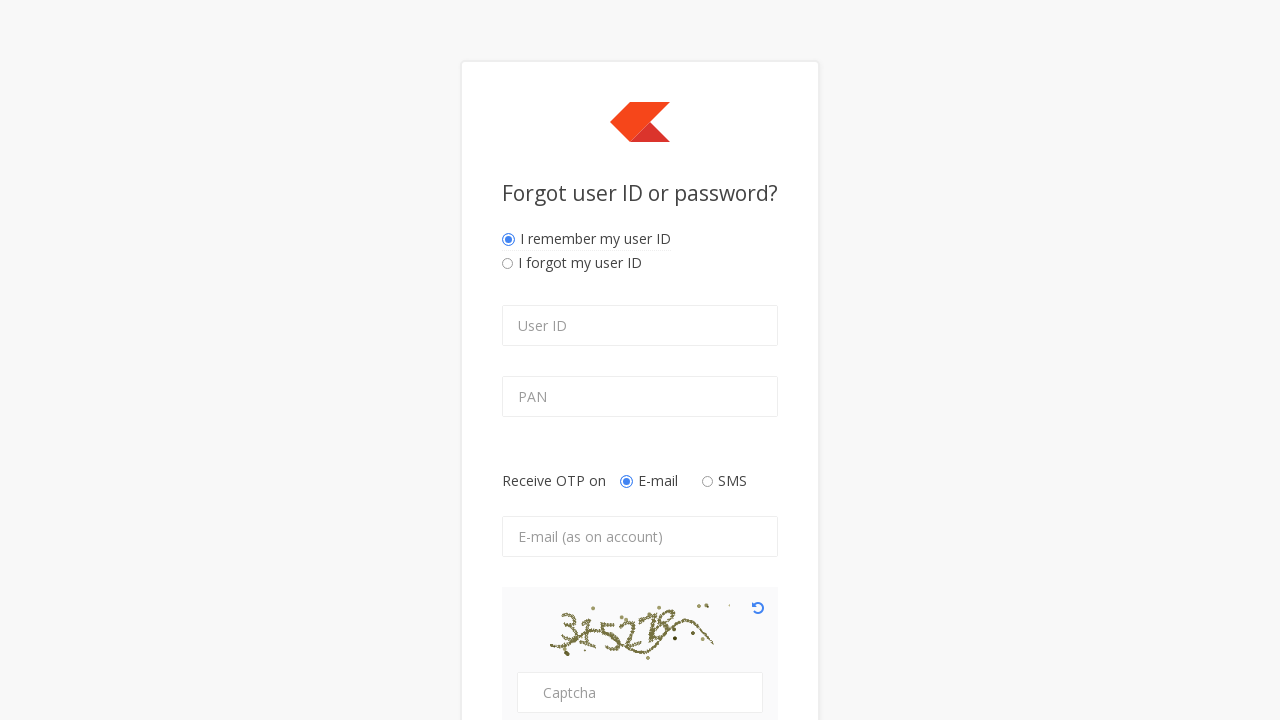